Tests dismissing a JavaScript confirm dialog by clicking the second alert button, dismissing it, and verifying the cancel result message.

Starting URL: https://the-internet.herokuapp.com/javascript_alerts

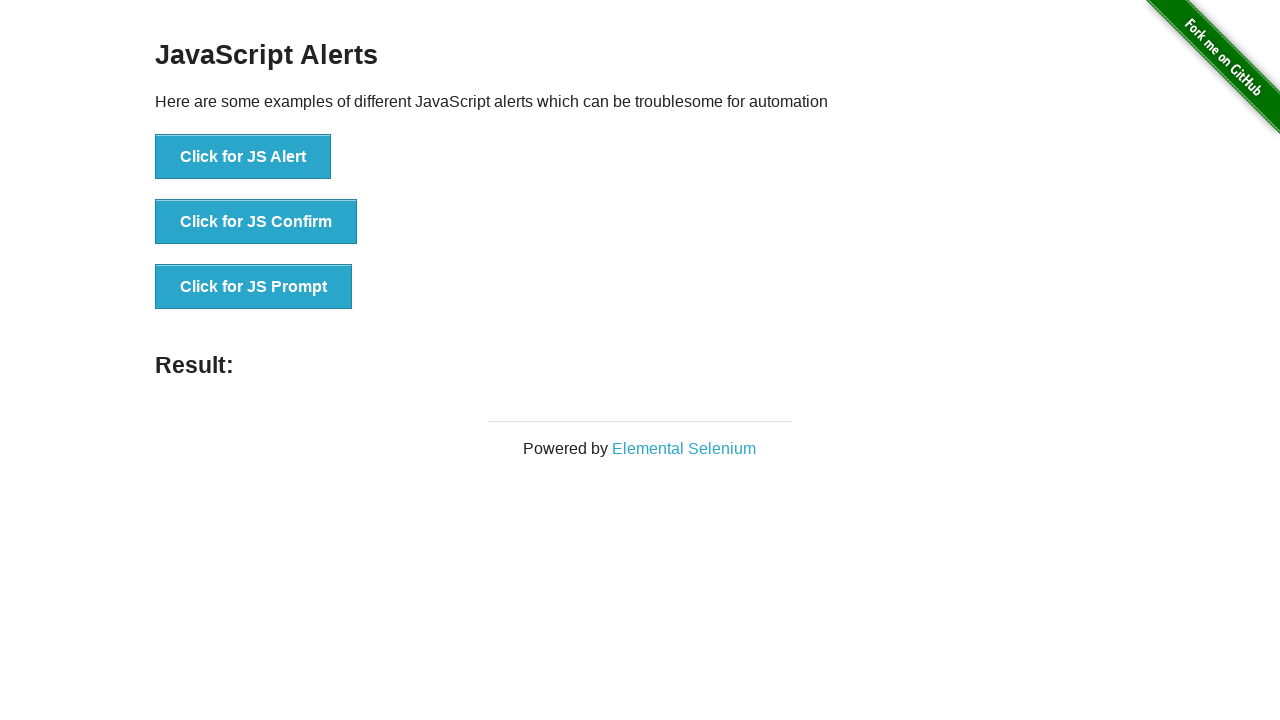

Set up dialog handler to dismiss the alert
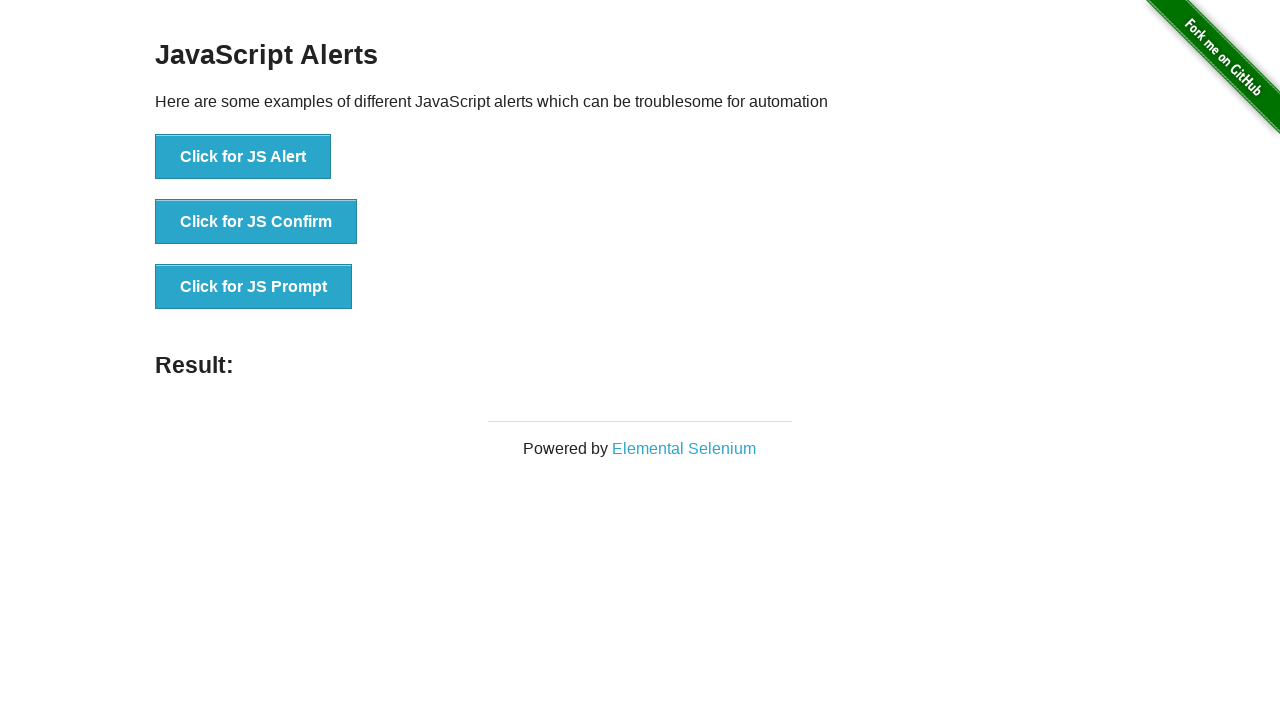

Clicked the JS Confirm button at (256, 222) on xpath=//button[@onclick='jsConfirm()']
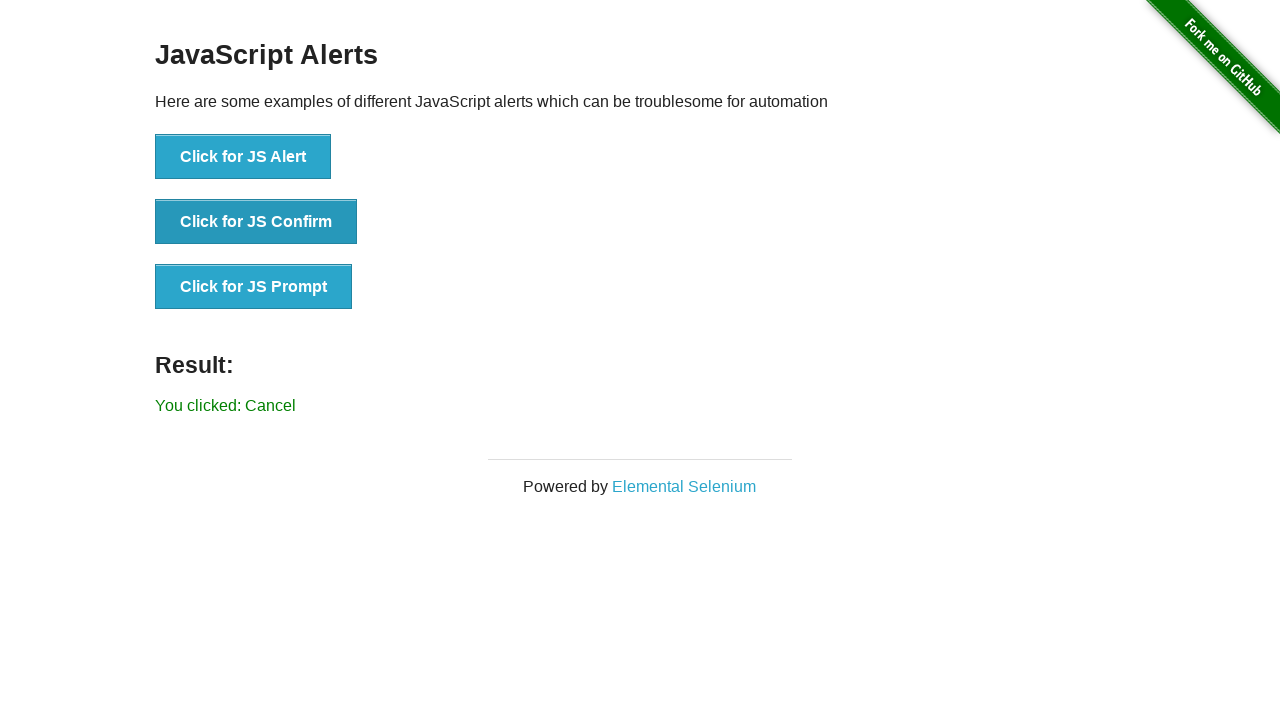

Result text element loaded
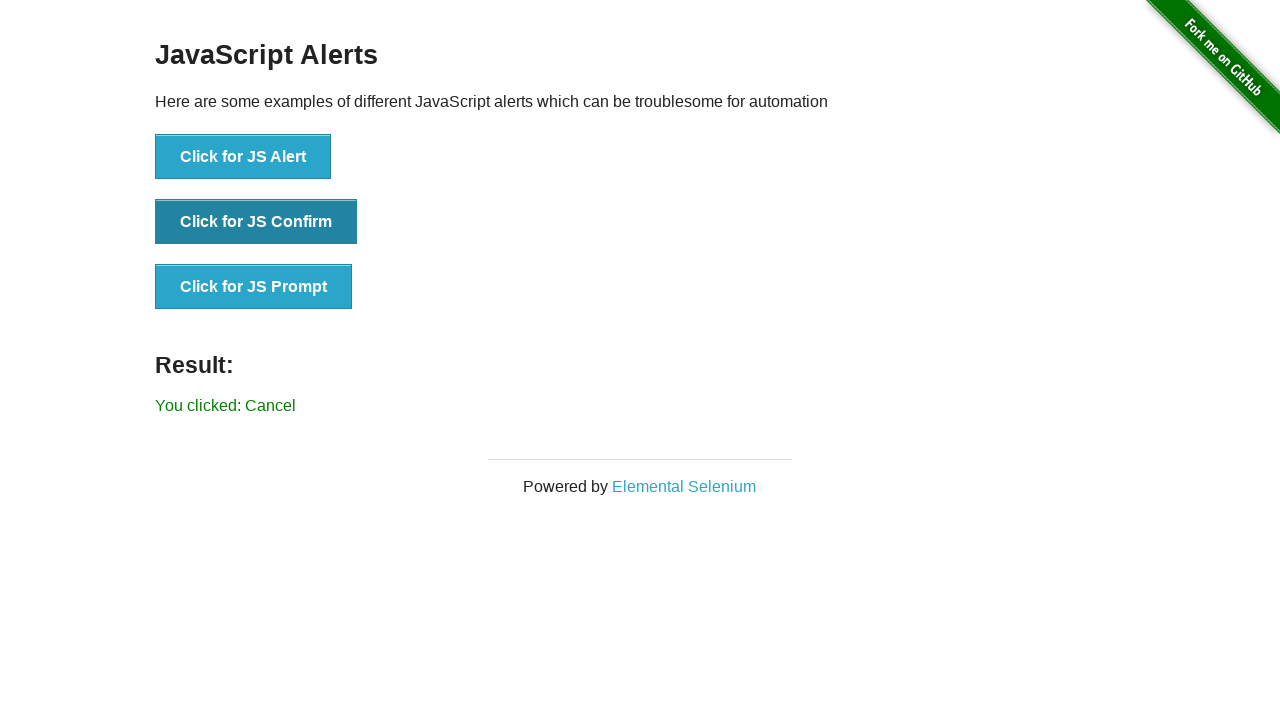

Retrieved result text content
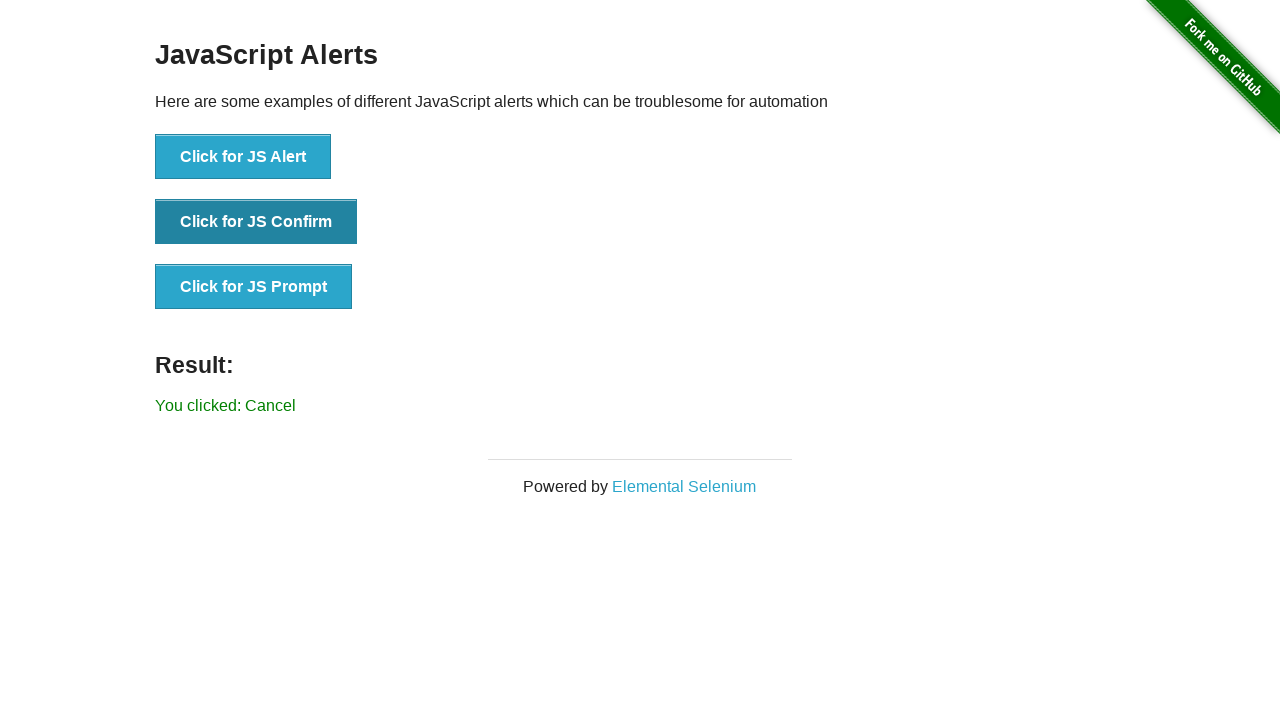

Verified cancel result message: 'You clicked: Cancel'
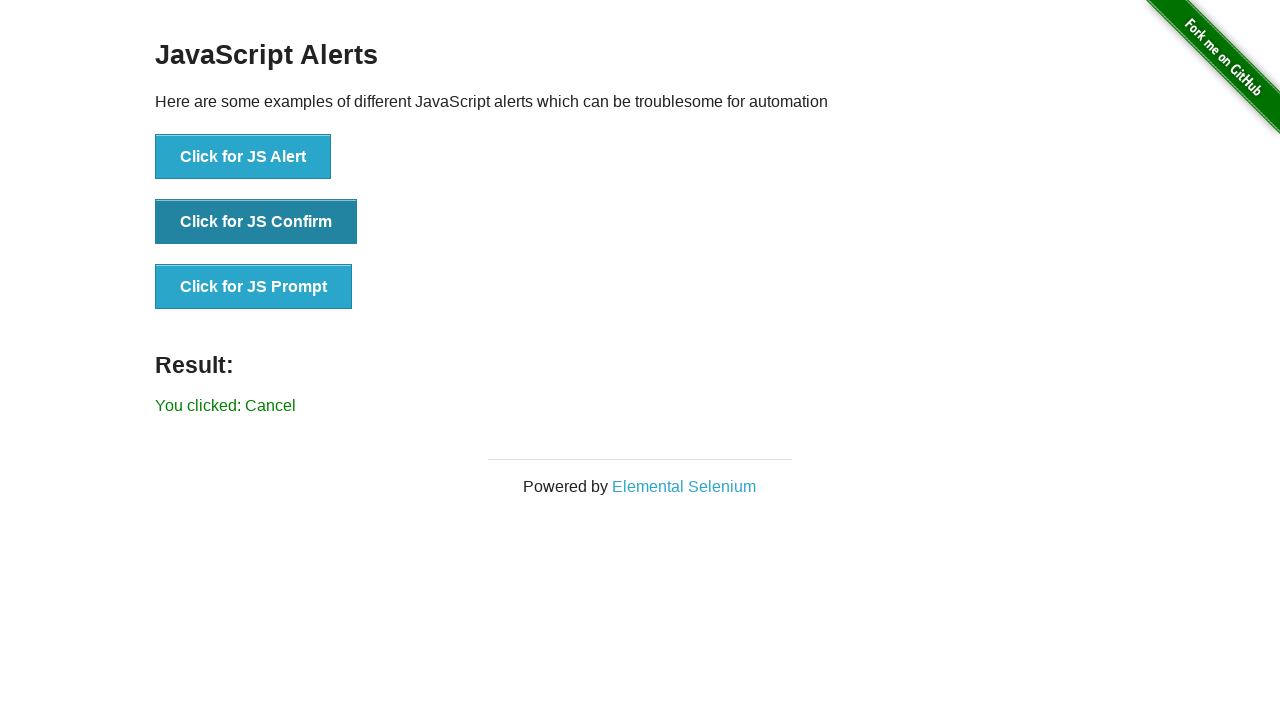

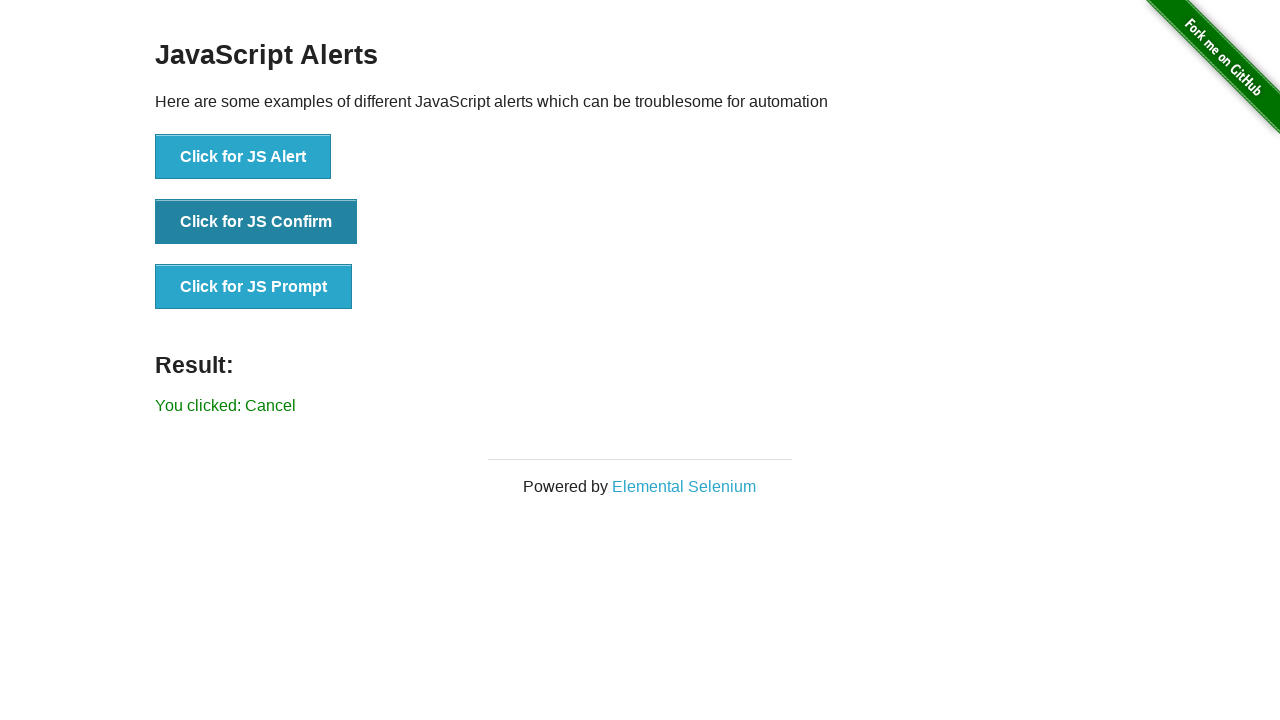